Tests drag and drop functionality by dragging element A and dropping it onto element B

Starting URL: https://the-internet.herokuapp.com/drag_and_drop

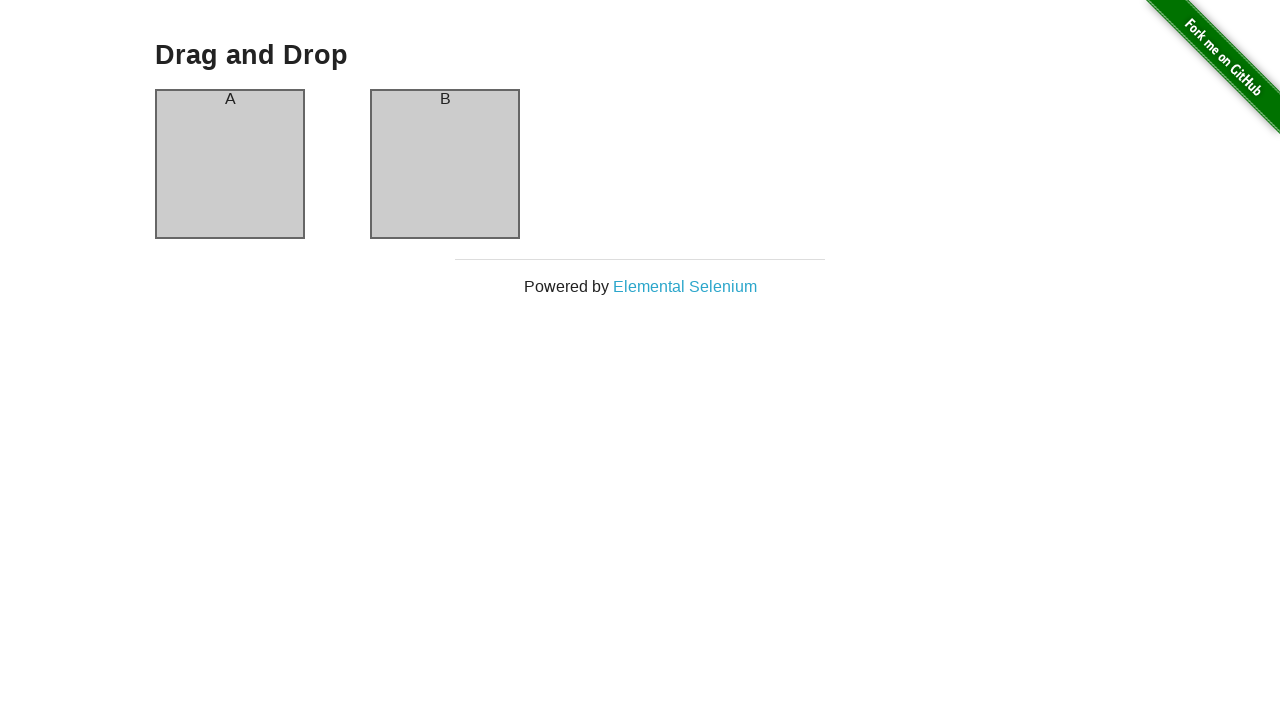

Located draggable element A
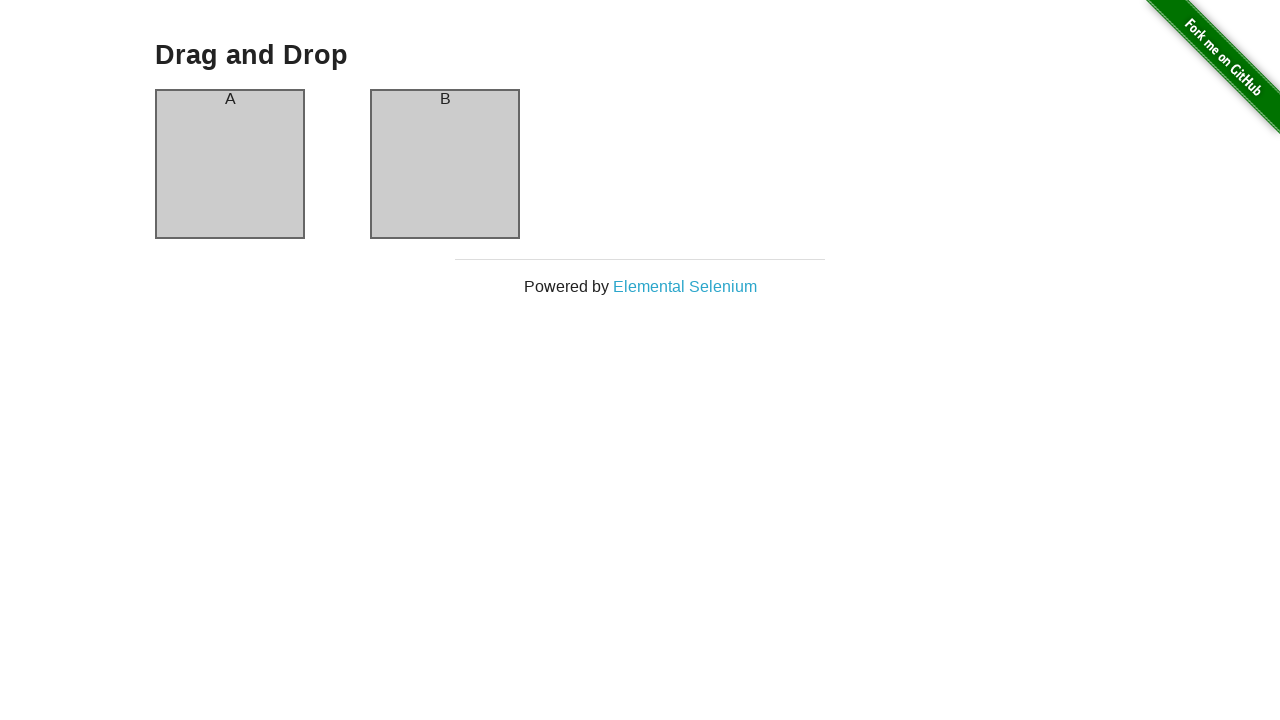

Located droppable element B
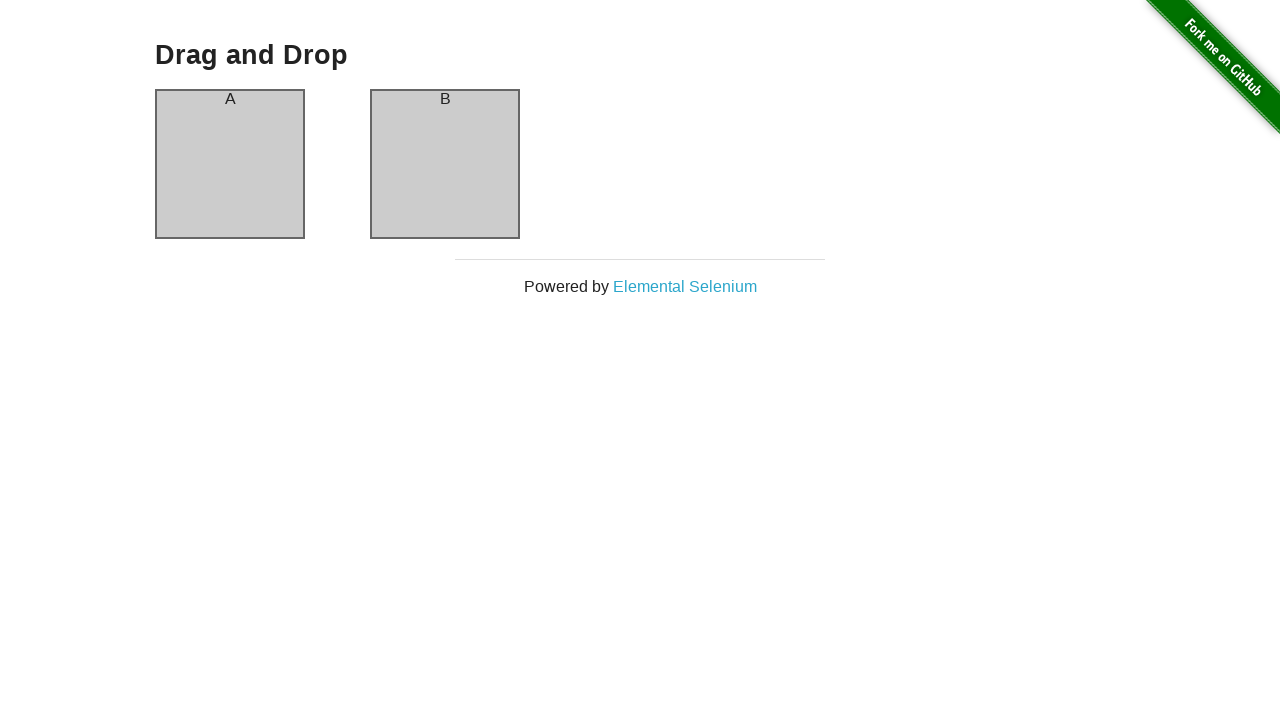

Dragged element A and dropped it onto element B at (445, 164)
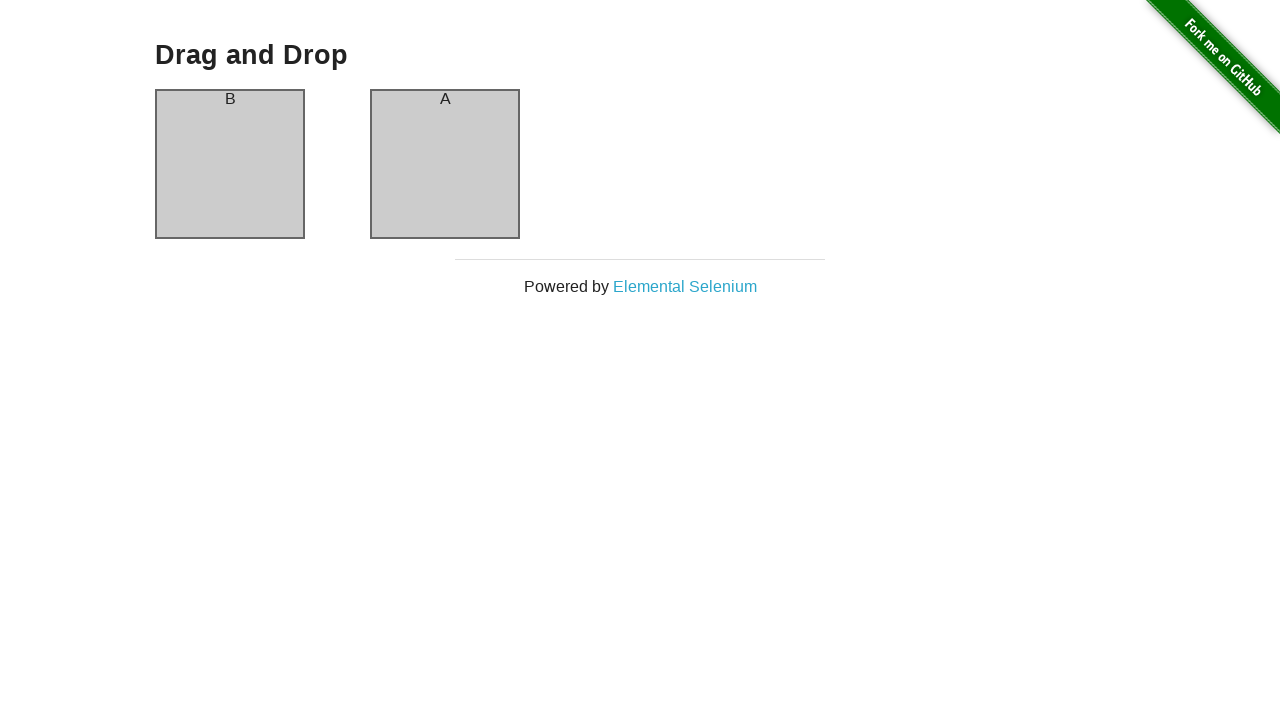

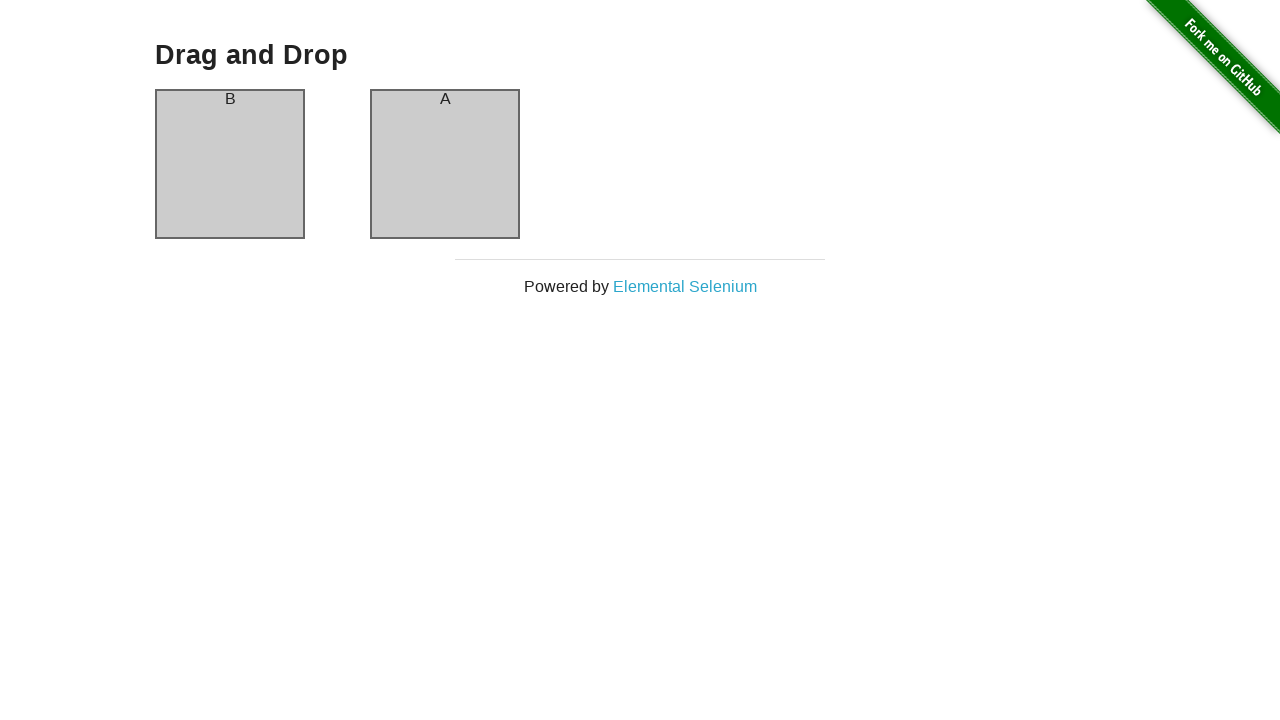